Tests a registration form by filling in first name, last name, and email fields, then submitting and verifying the success message.

Starting URL: http://suninjuly.github.io/registration1.html

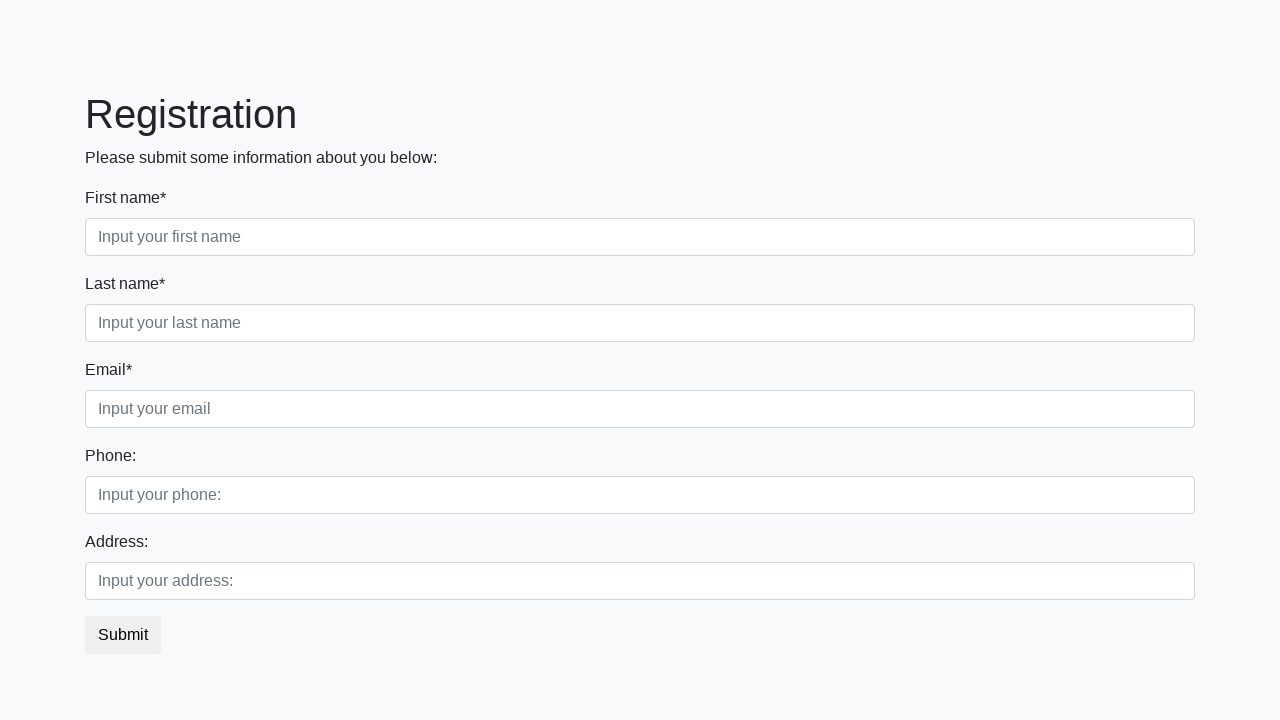

Filled first name field with 'Ivan' on //label[contains(text(), 'First name')]/../input
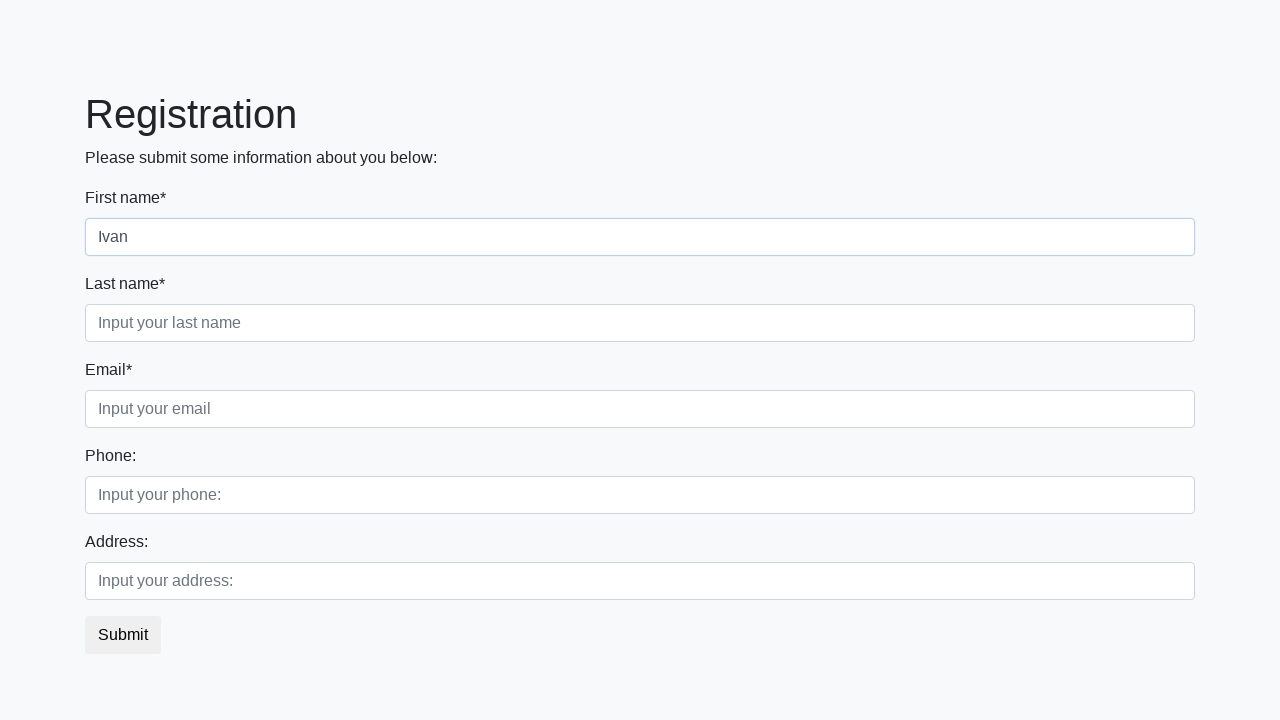

Filled last name field with 'Ivanov' on //label[contains(text(), 'Last name')]/../input
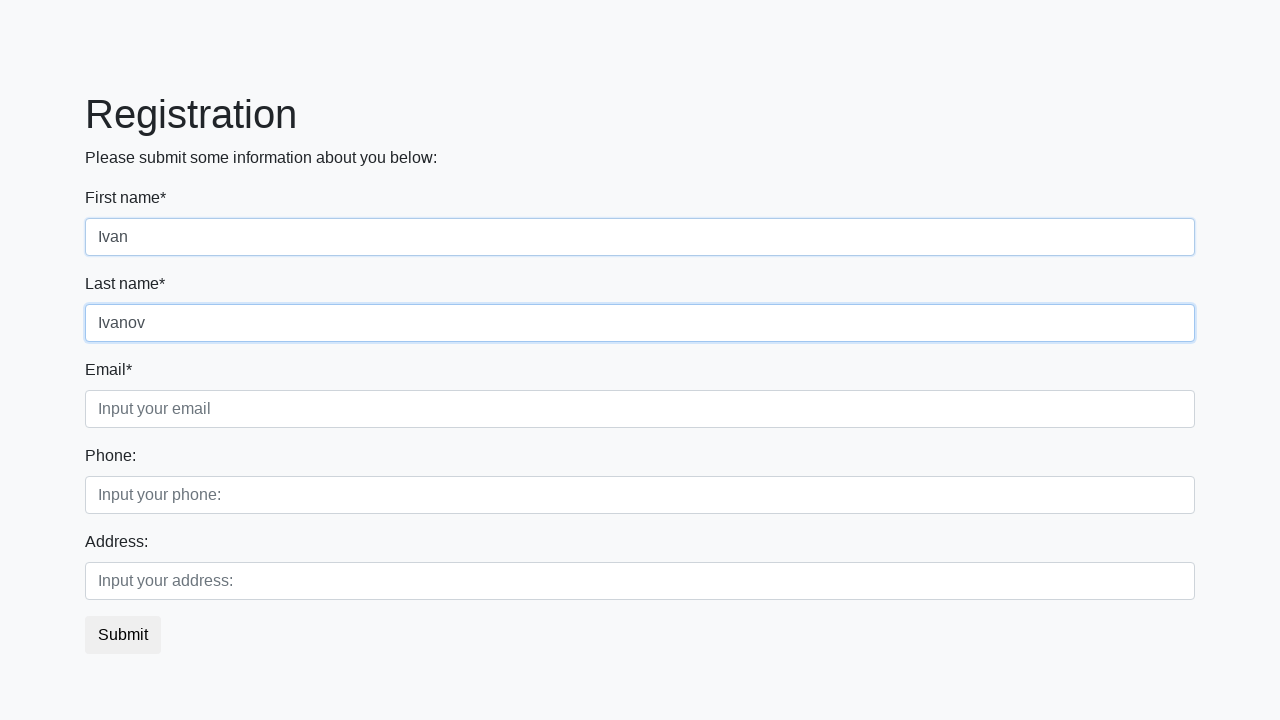

Filled email field with 'testuser@example.com' on //label[contains(text(), 'Email')]/../input
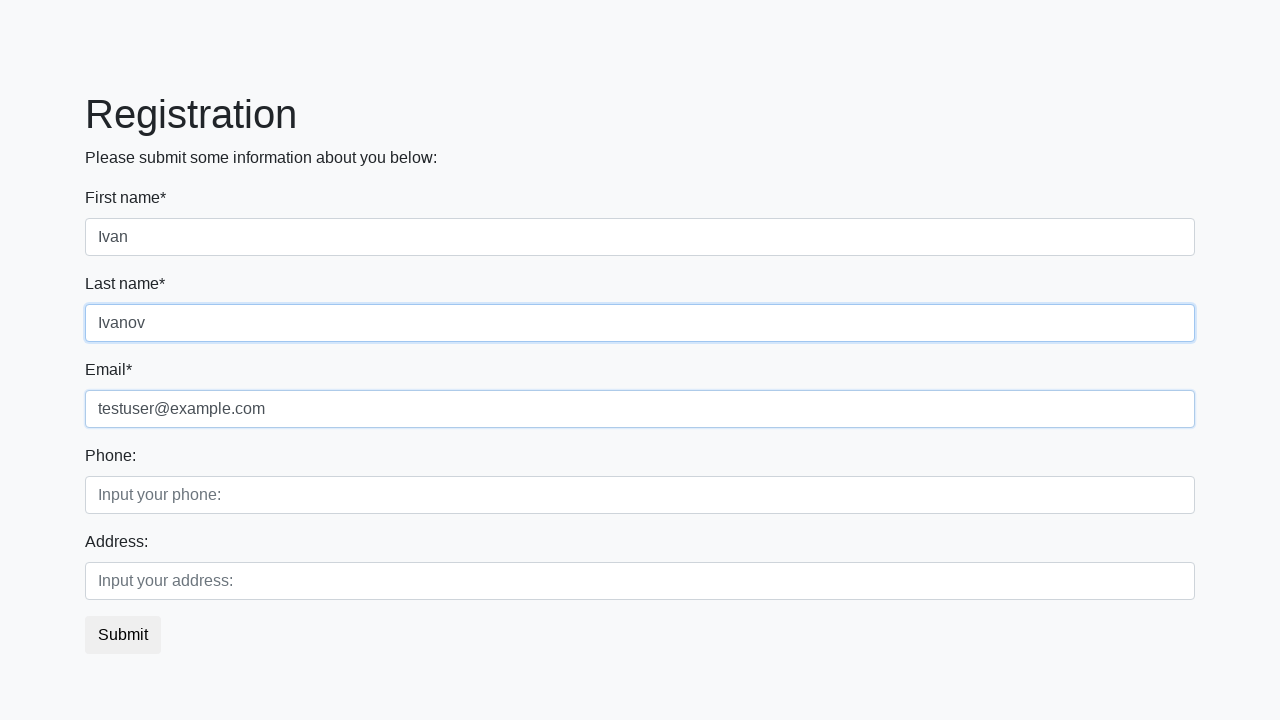

Clicked submit button to register at (123, 635) on button.btn
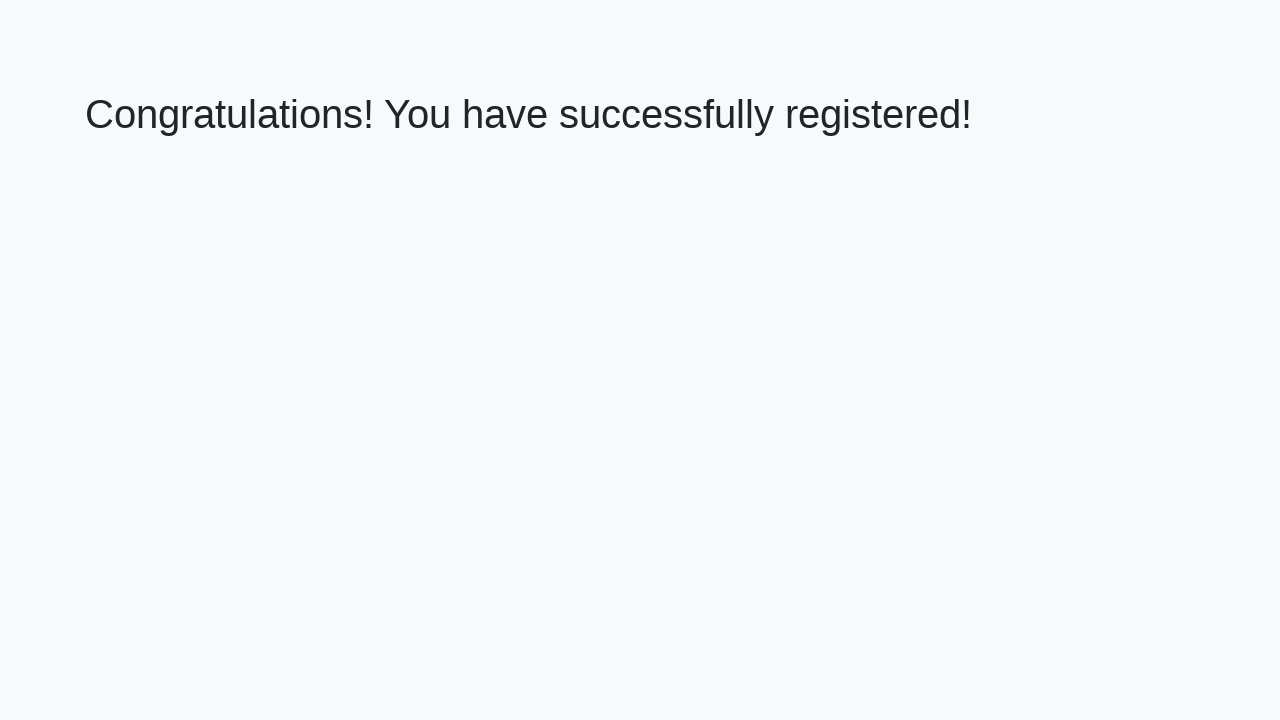

Success message heading appeared, registration completed
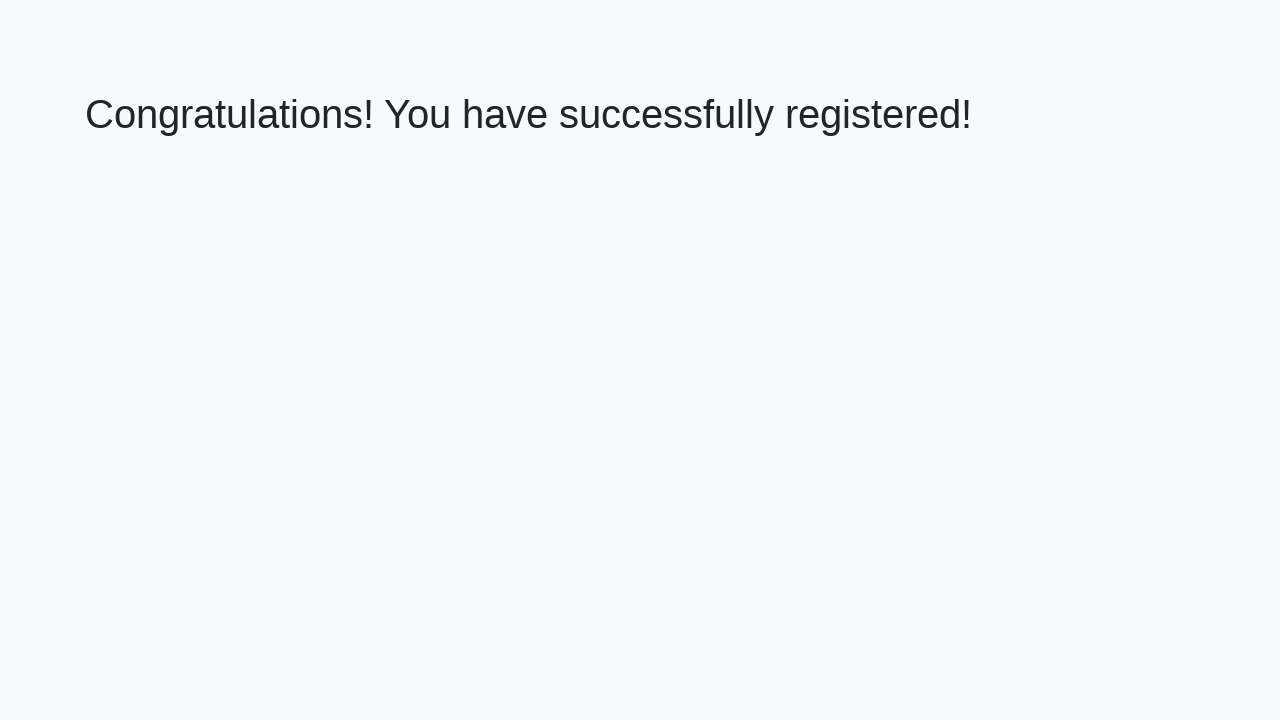

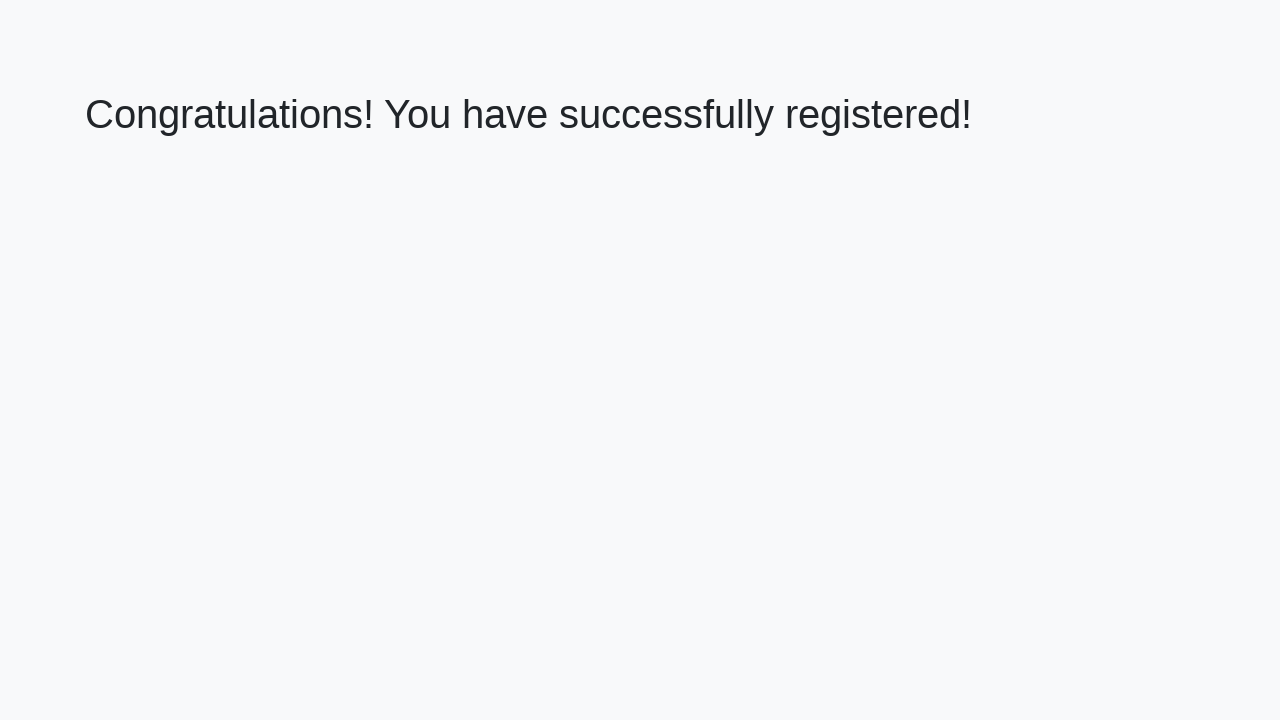